Tests adding specific vegetables (Cucumber, Brocolli, Beetroot) to the shopping cart on a practice e-commerce site by iterating through products and clicking the Add to Cart button for matching items.

Starting URL: https://rahulshettyacademy.com/seleniumPractise/

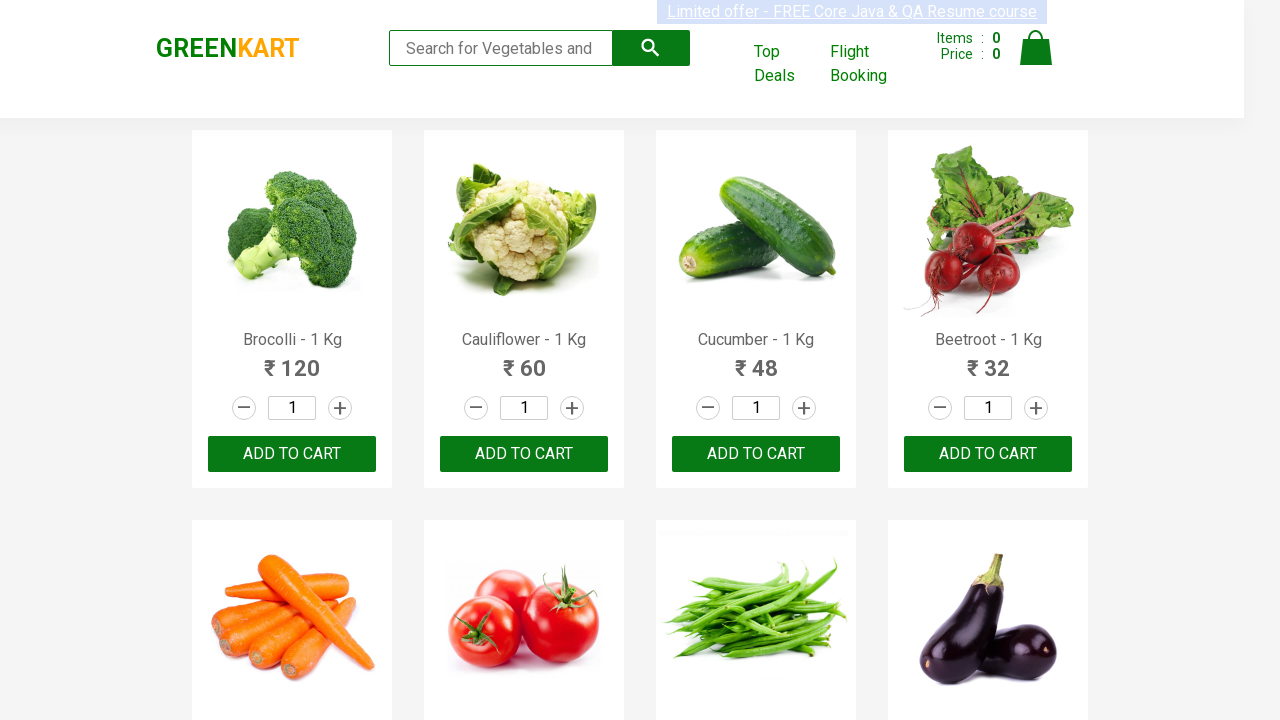

Waited for product names to load on the page
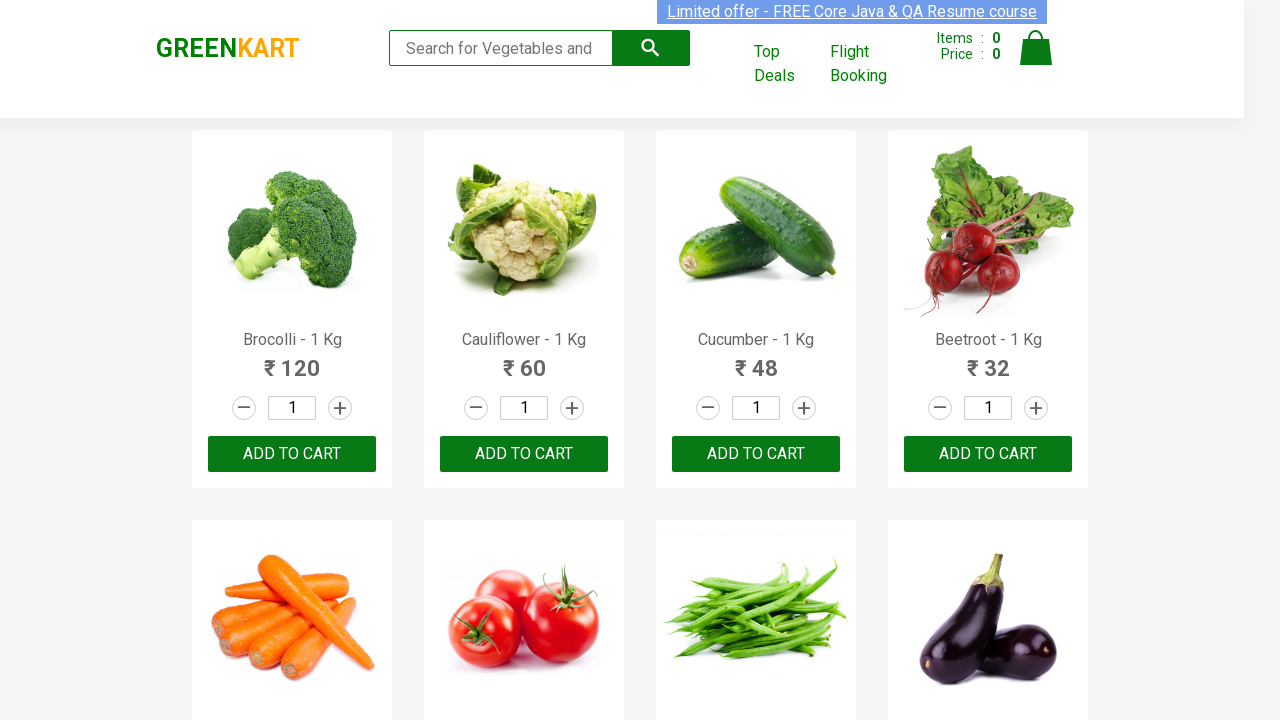

Retrieved all product name elements from the page
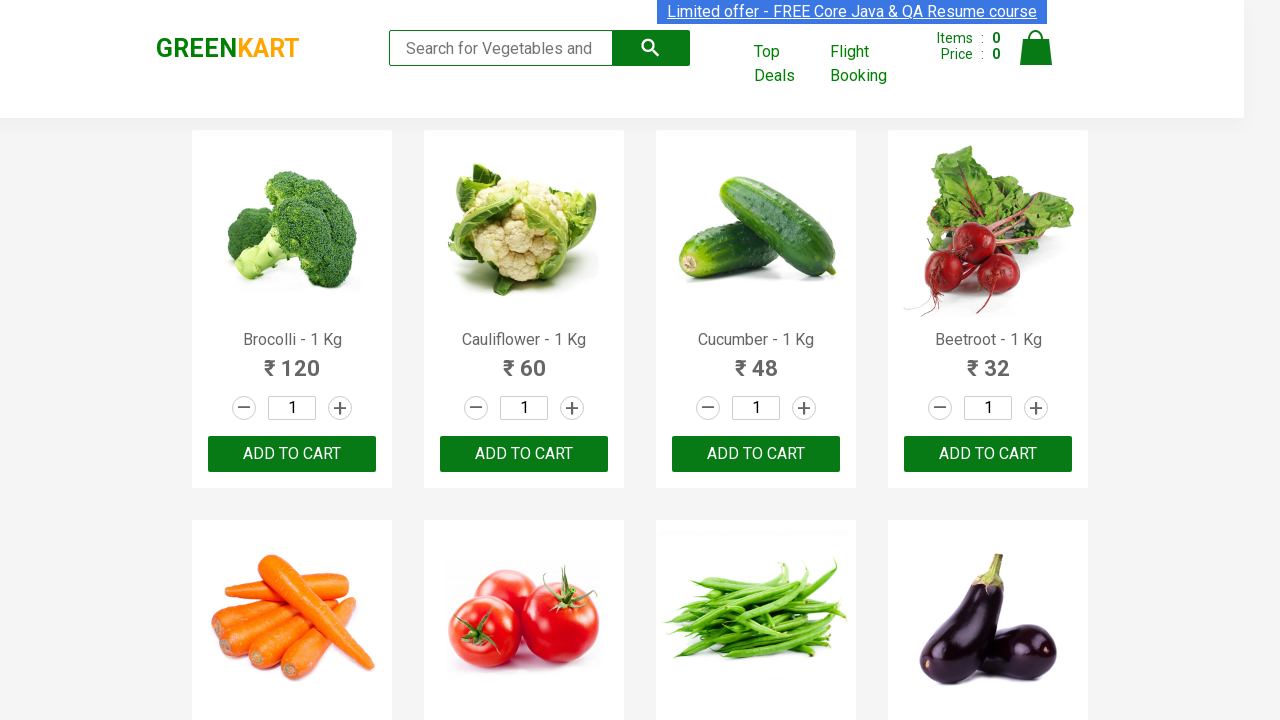

Added 'Brocolli' to shopping cart
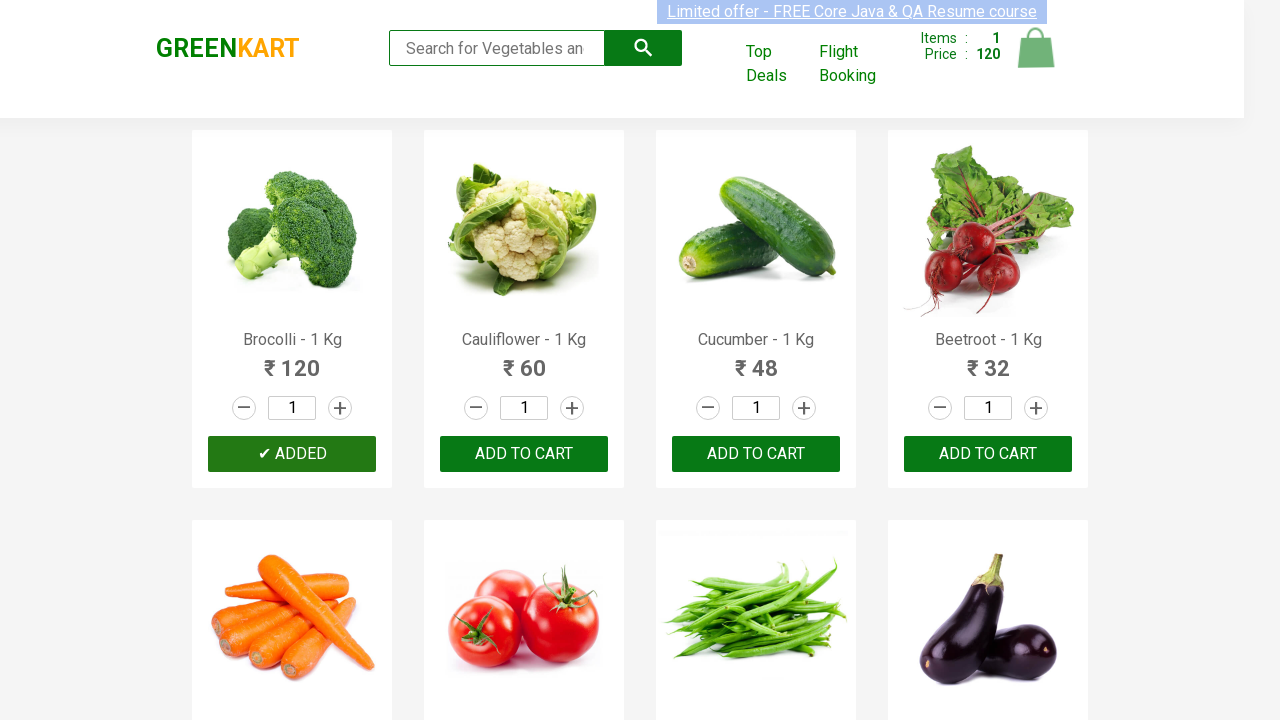

Added 'Cucumber' to shopping cart
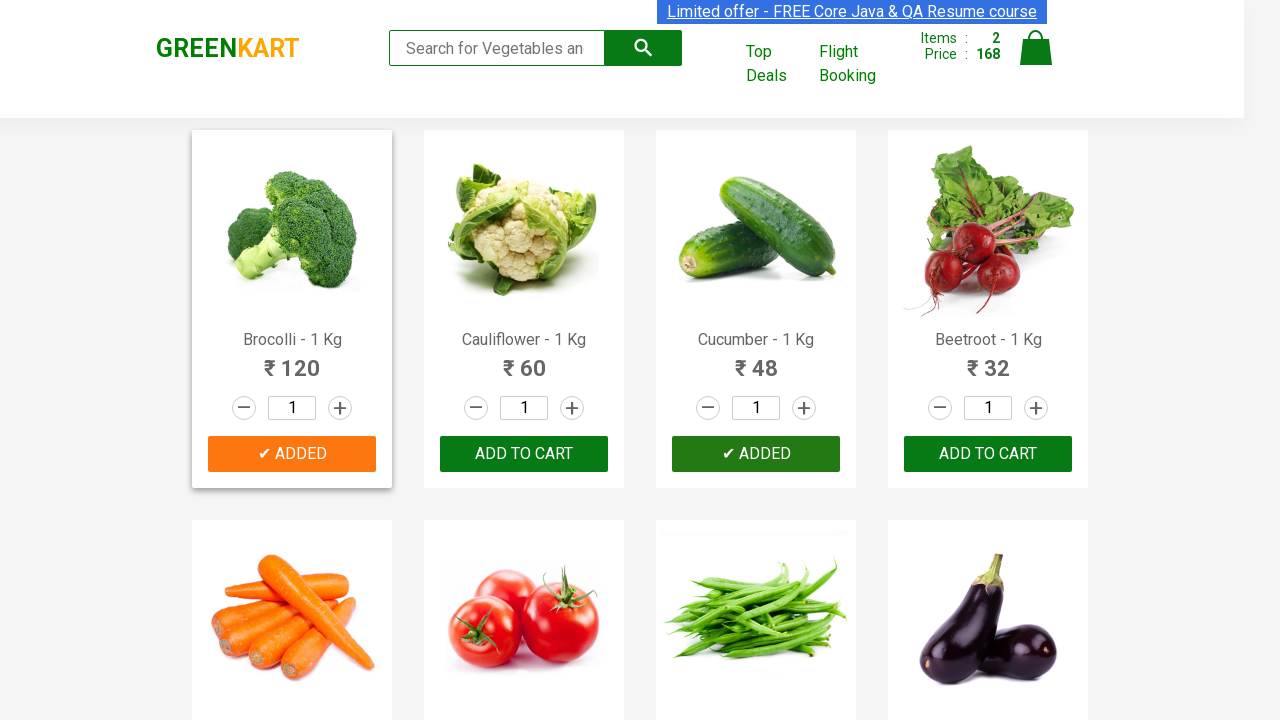

Added 'Beetroot' to shopping cart
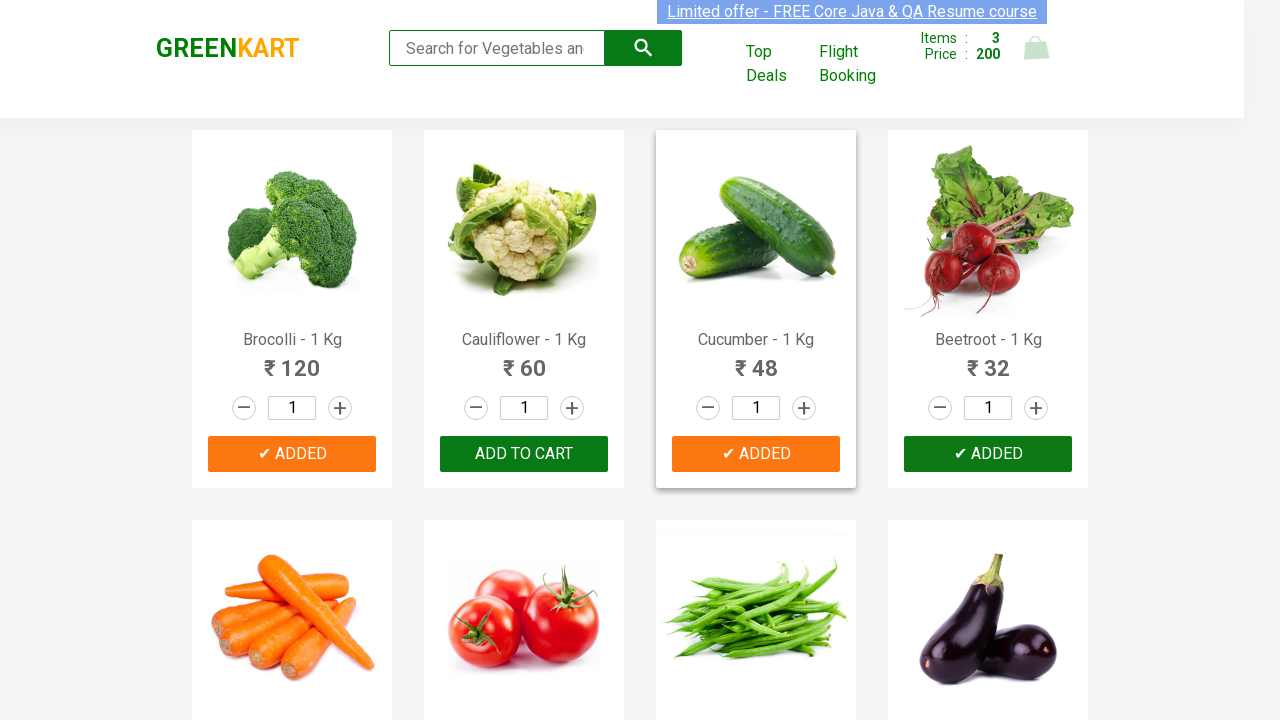

Waited for shopping cart to update
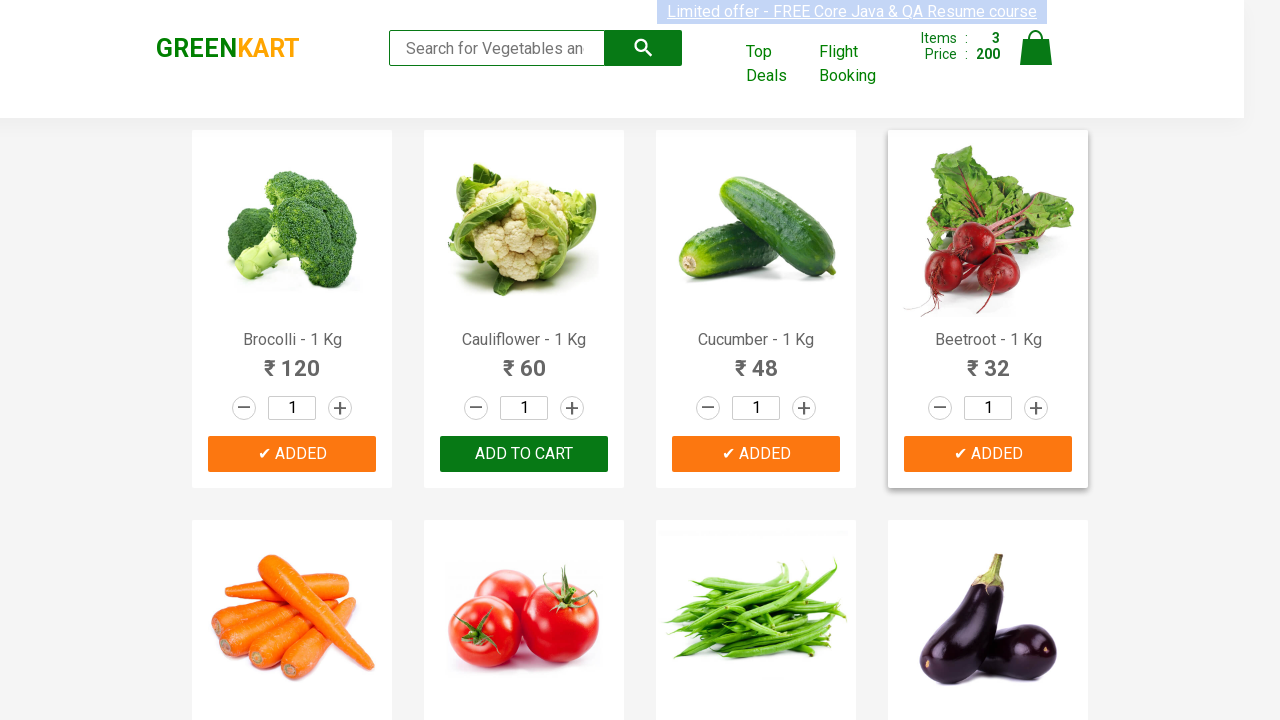

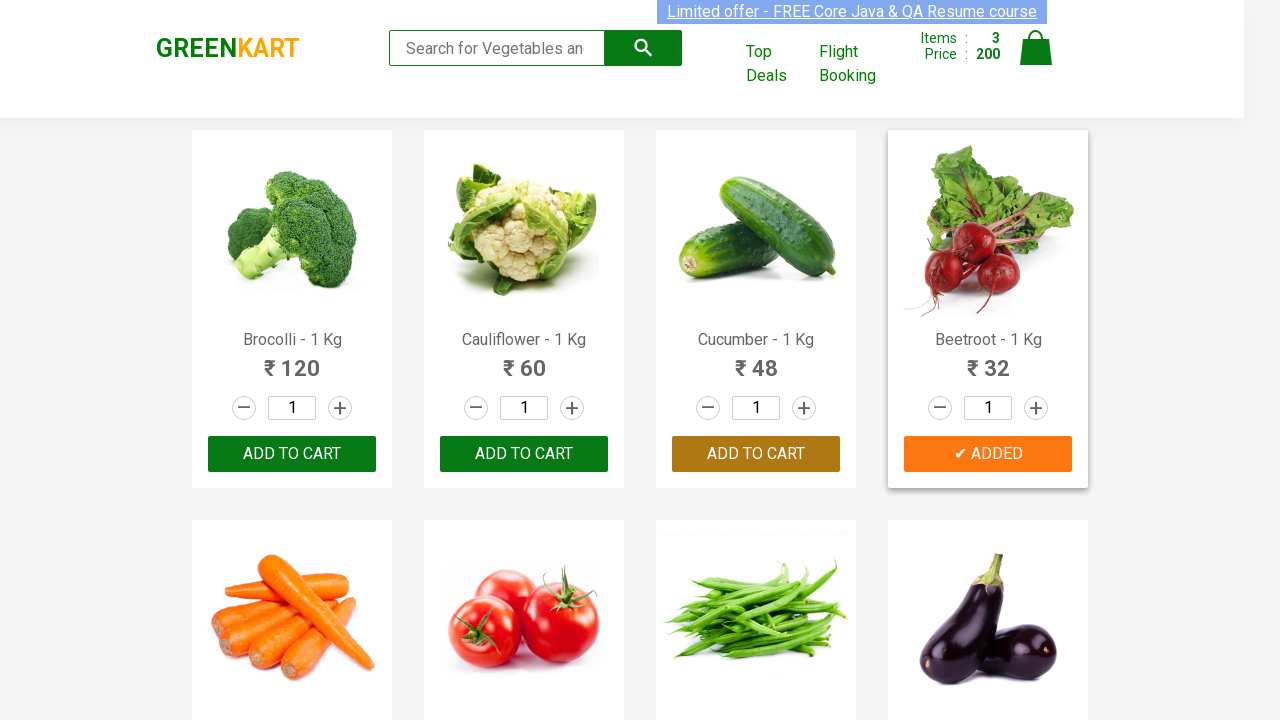